Tests dropdown interaction on Semantic UI's dropdown documentation page by selecting an option from a dropdown element

Starting URL: https://semantic-ui.com/modules/dropdown.html

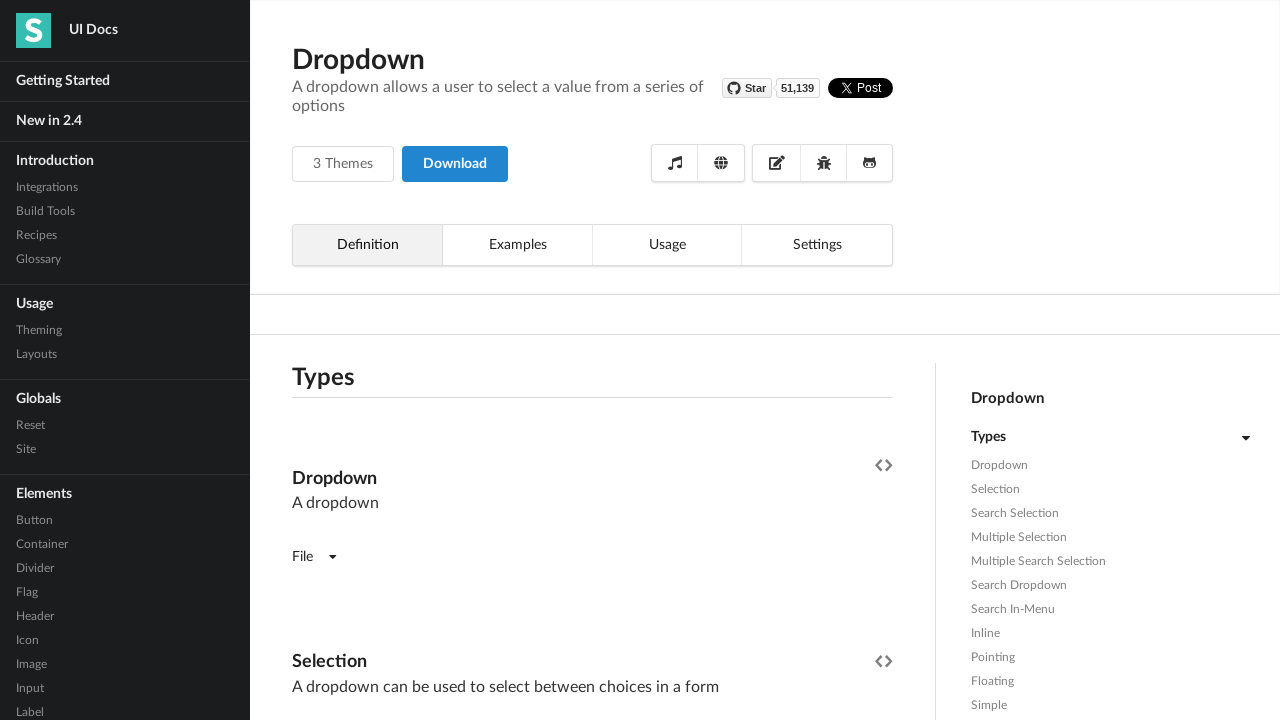

Clicked dropdown to open it at (314, 557) on xpath=/html/body/div[4]/div/div[2]/div[4]/div[1]/div[2]/div
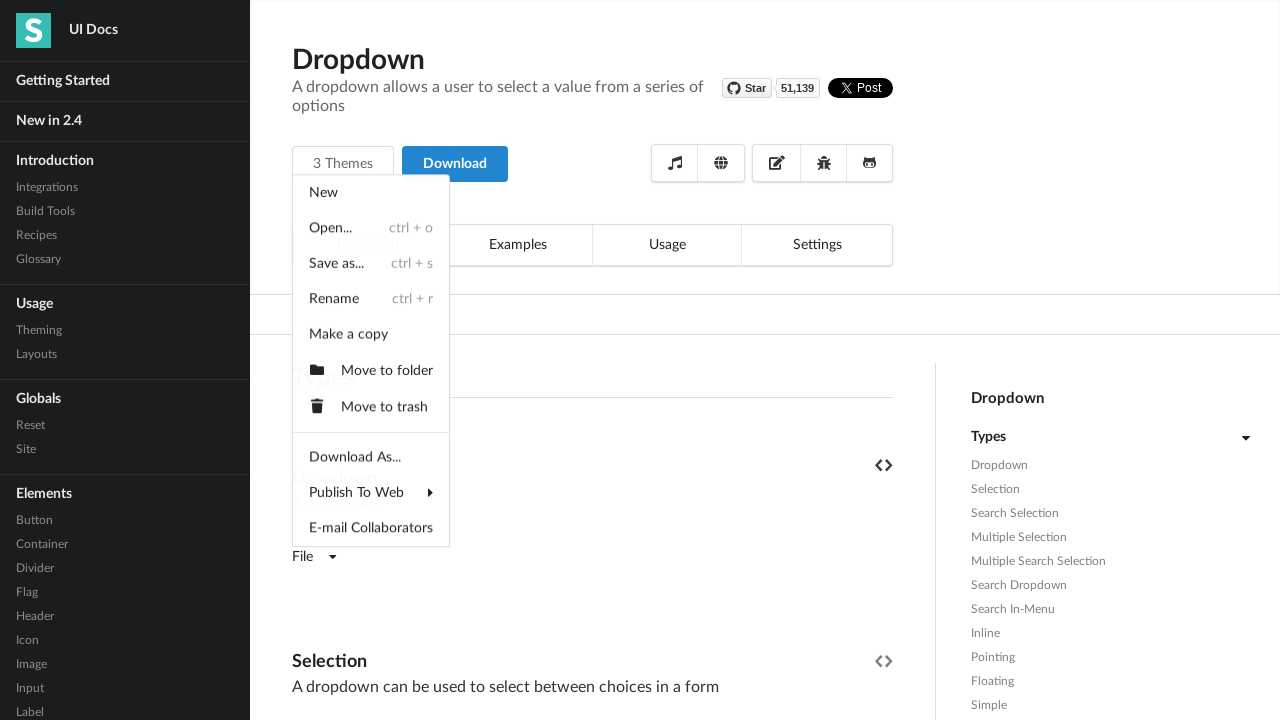

Waited for dropdown options to become visible
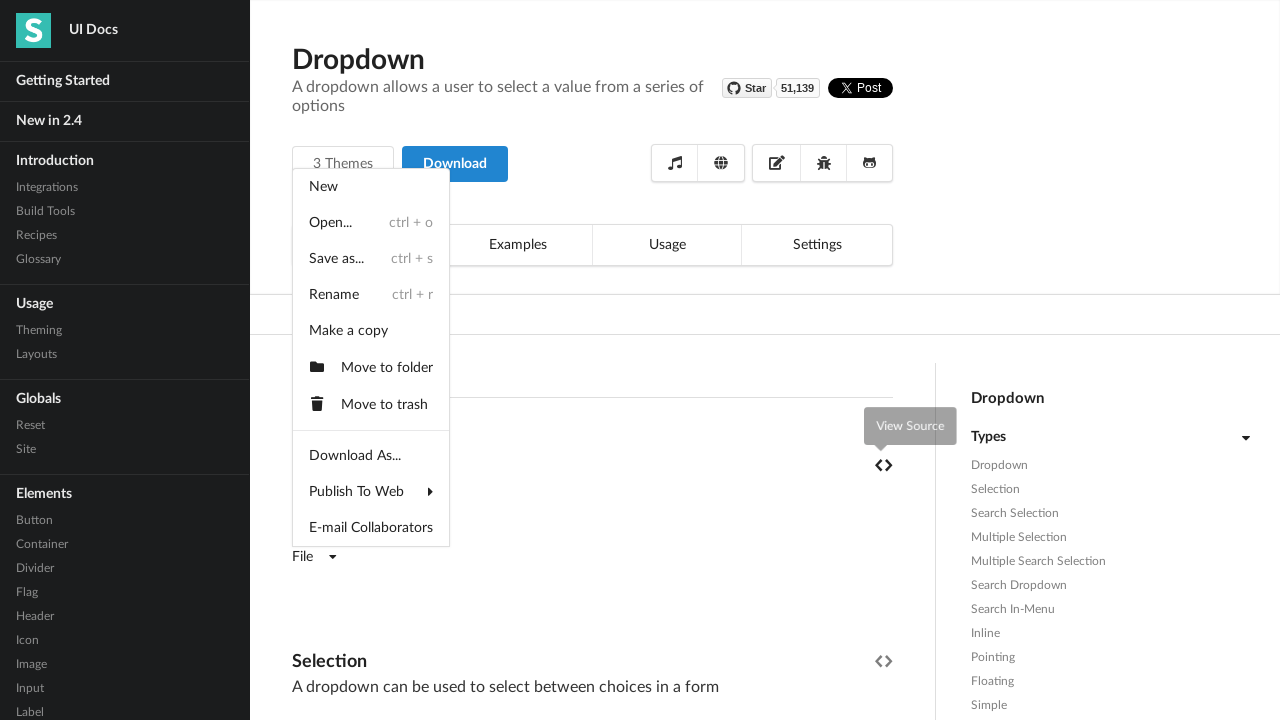

Selected the second option from the dropdown at (371, 223) on .menu.transition.visible .item >> nth=1
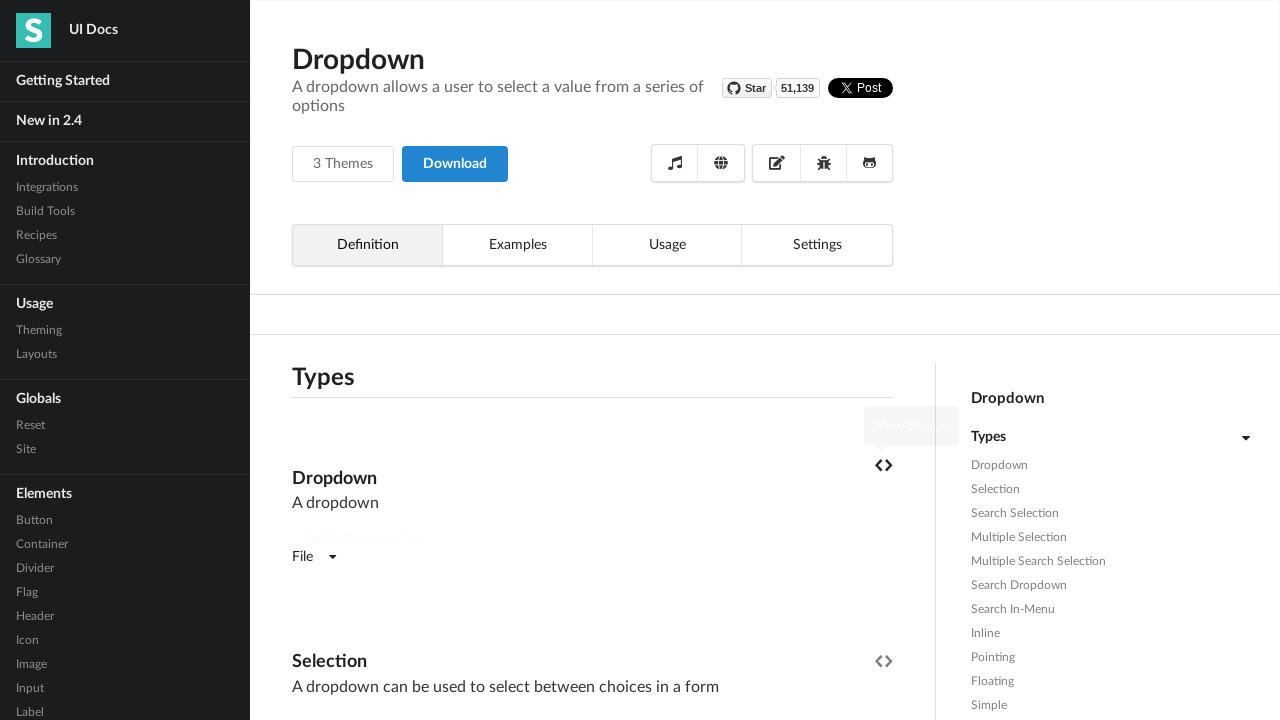

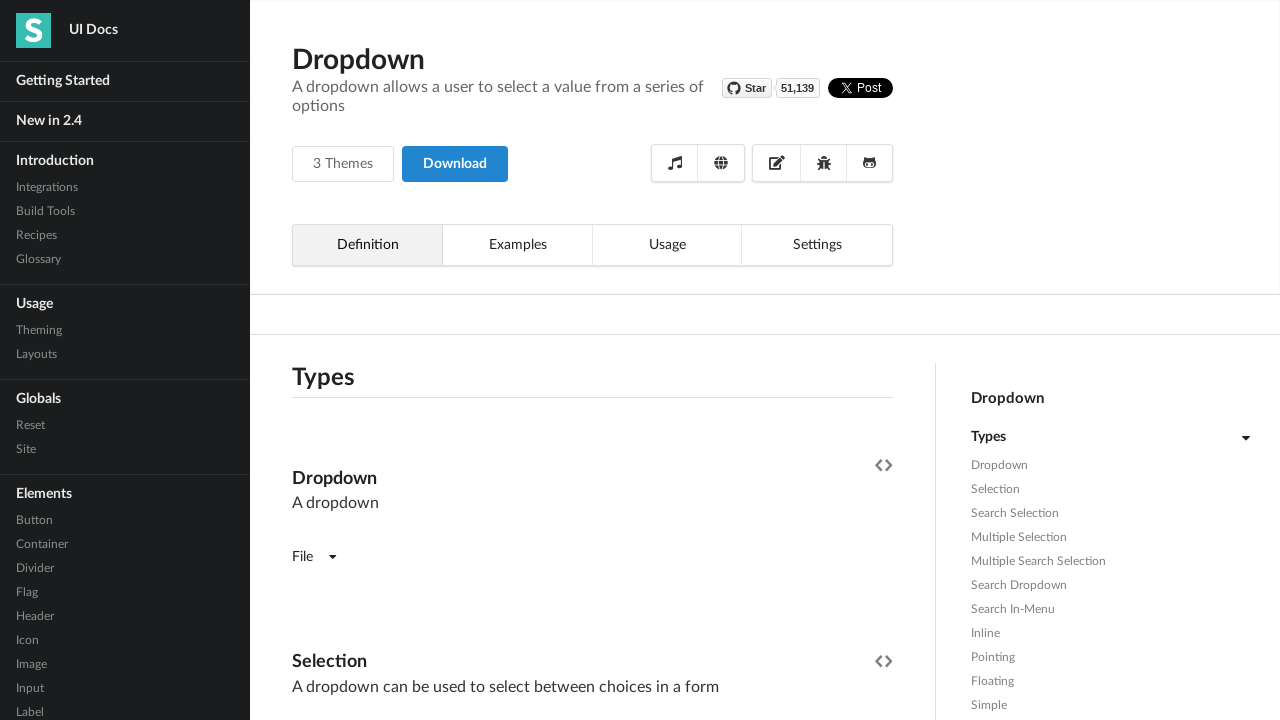